Navigates to a GitHub user profile page and retrieves the user's full name from the profile card element.

Starting URL: https://github.com/maomao1996

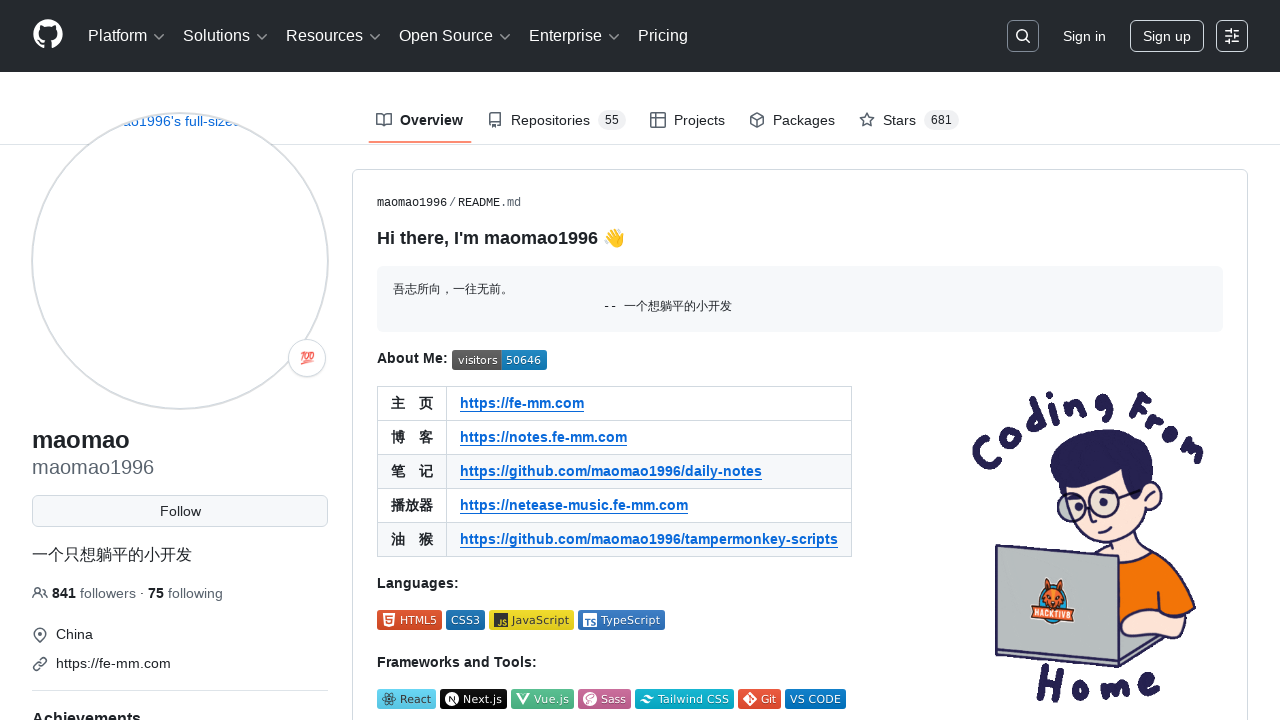

Waited for profile name element to be visible
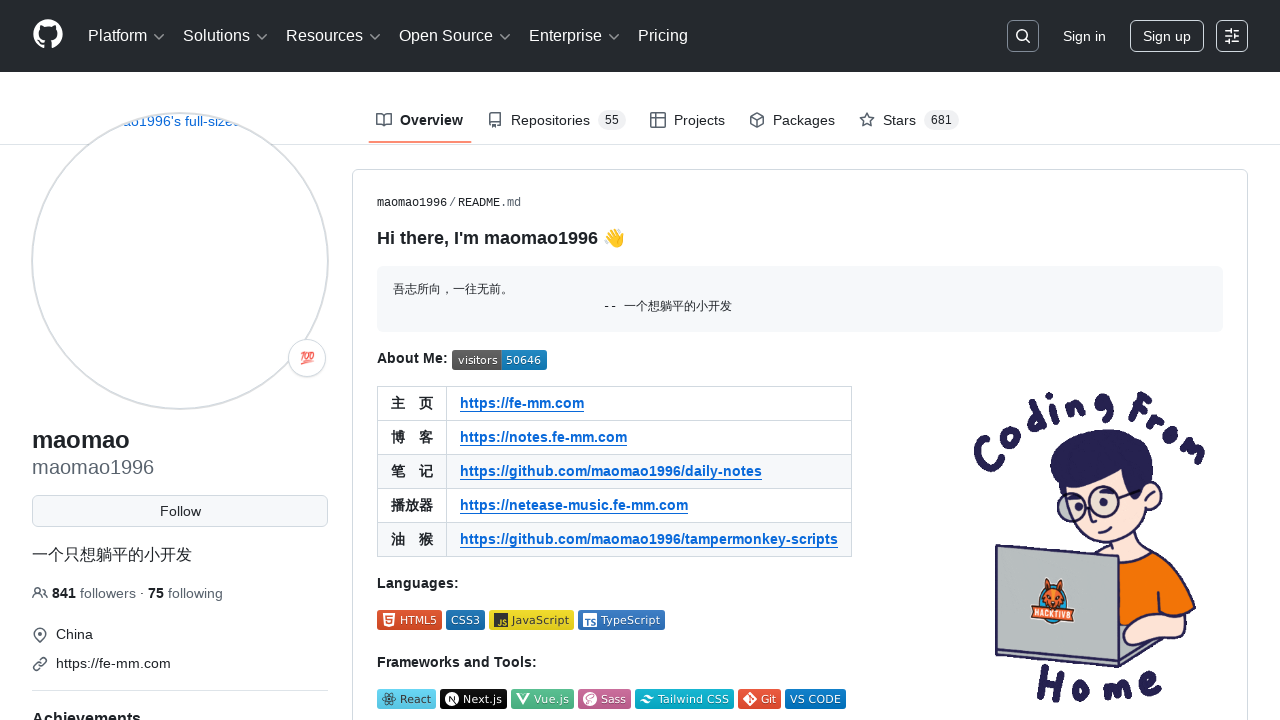

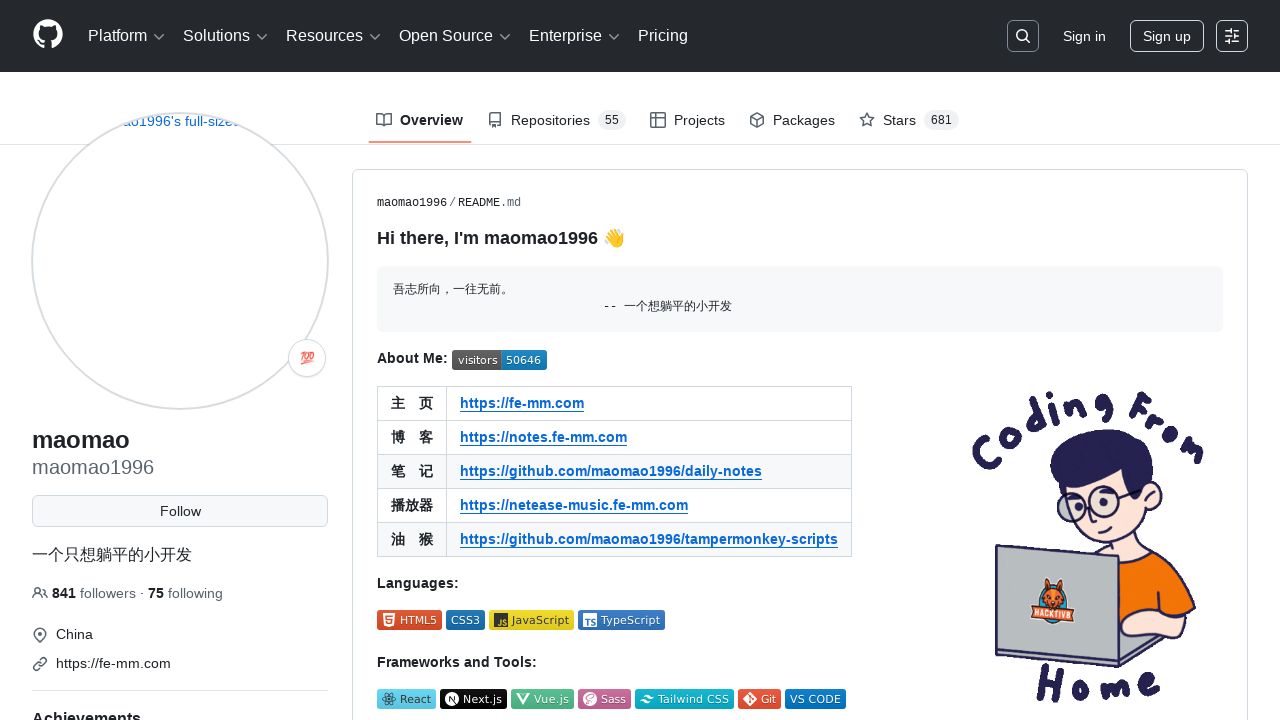